Tests navigation by clicking a specific link (found by calculated mathematical text), then fills out a form with personal information including first name, last name, city, and country fields.

Starting URL: http://suninjuly.github.io/find_link_text

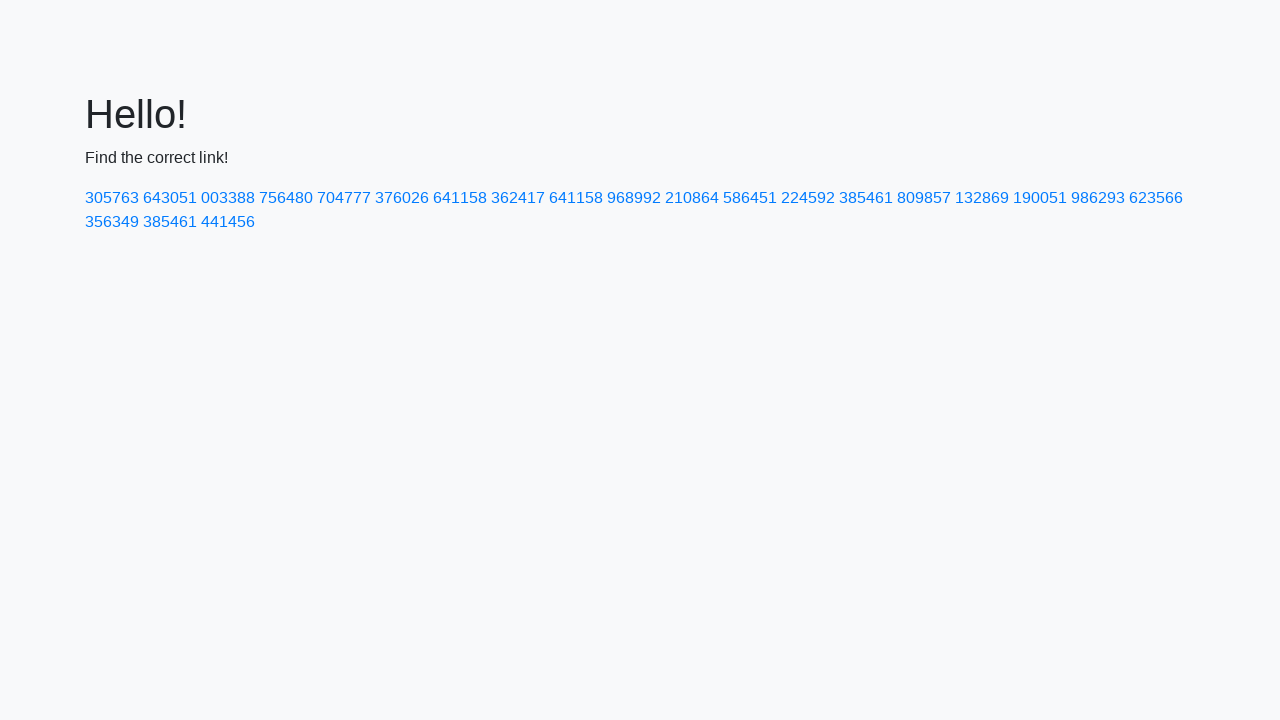

Clicked link with calculated text value: 224592 at (808, 198) on text=224592
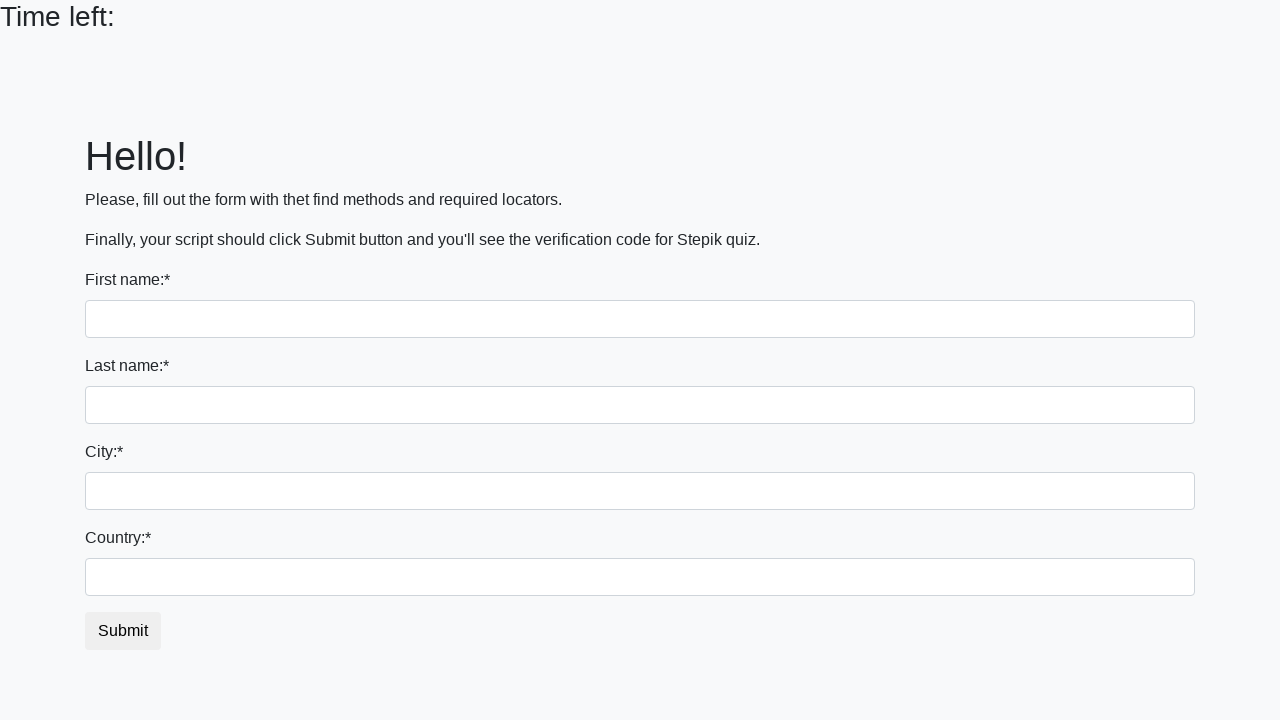

Filled first name field with 'Ivan' on input
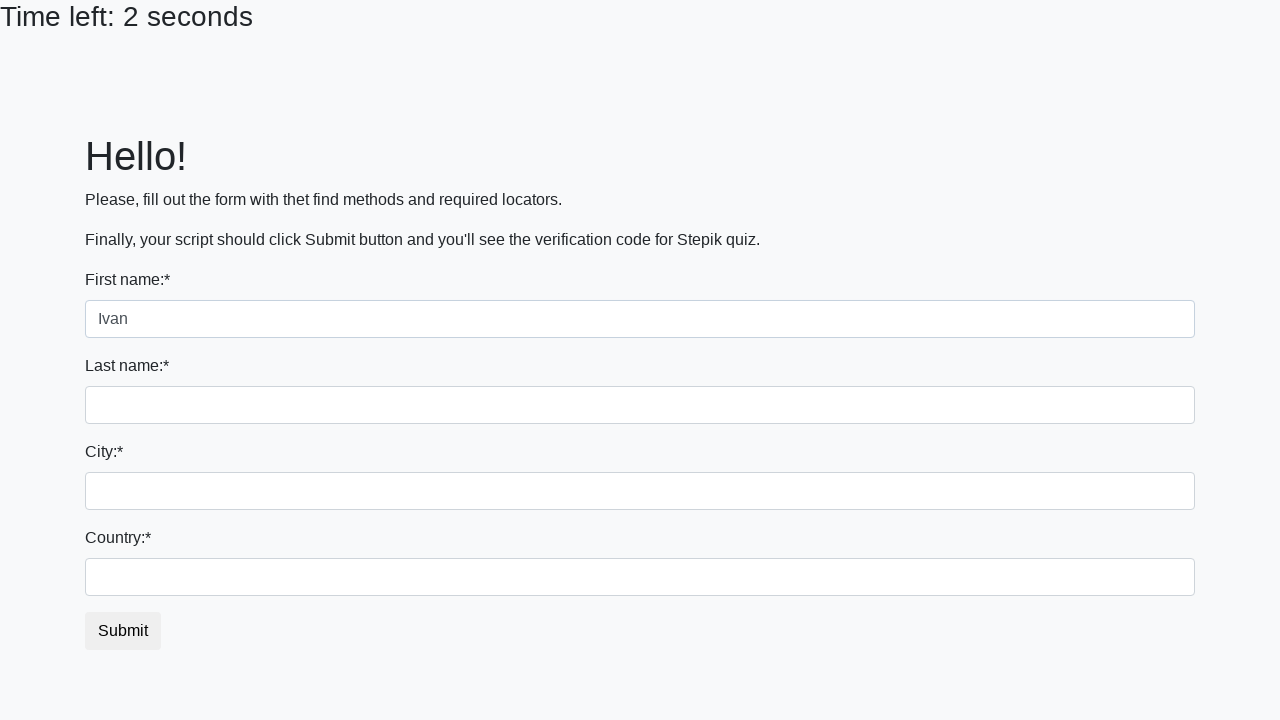

Filled last name field with 'Petrov' on input[name='last_name']
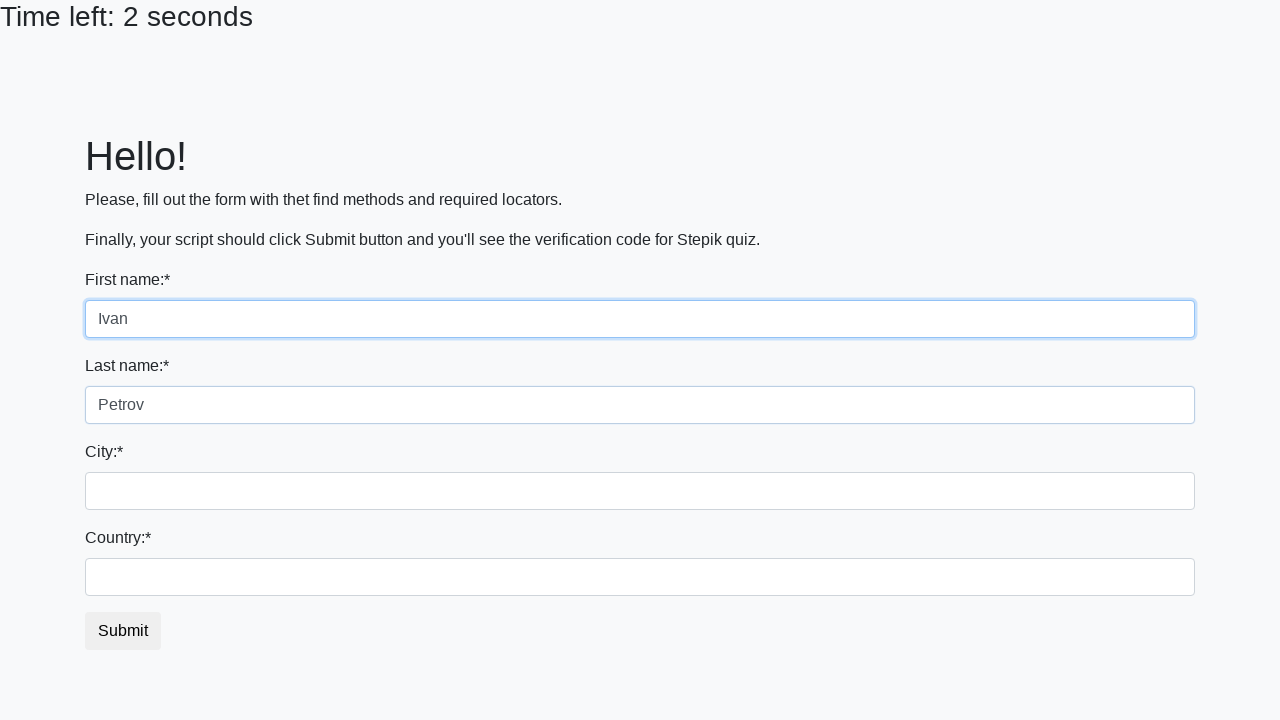

Filled city field with 'Smolensk' on .city
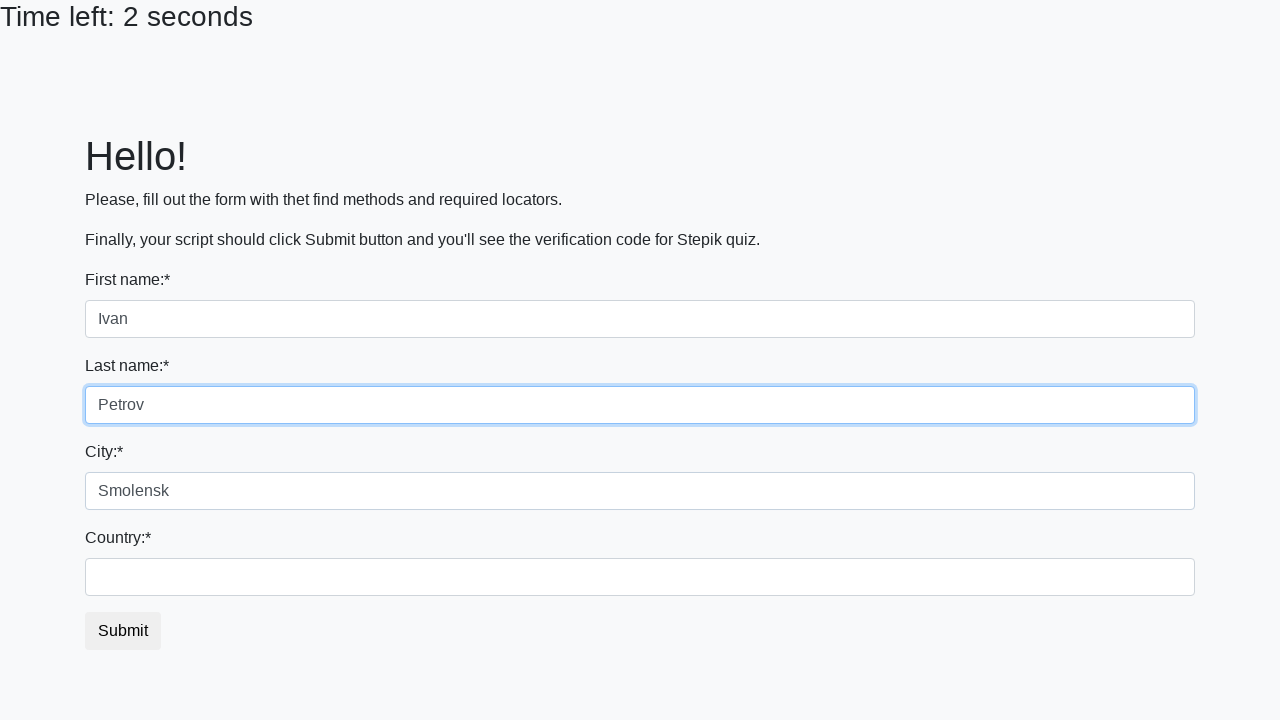

Filled country field with 'Russia' on #country
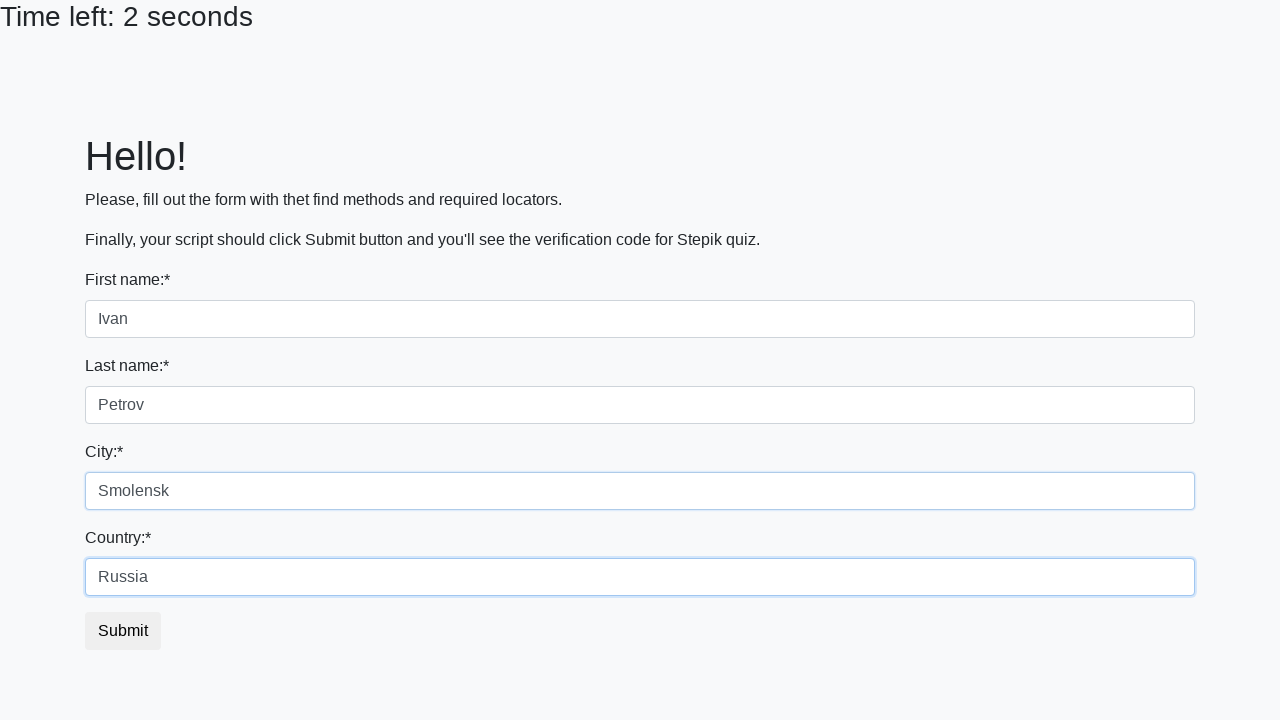

Clicked submit button to submit form at (123, 631) on button.btn
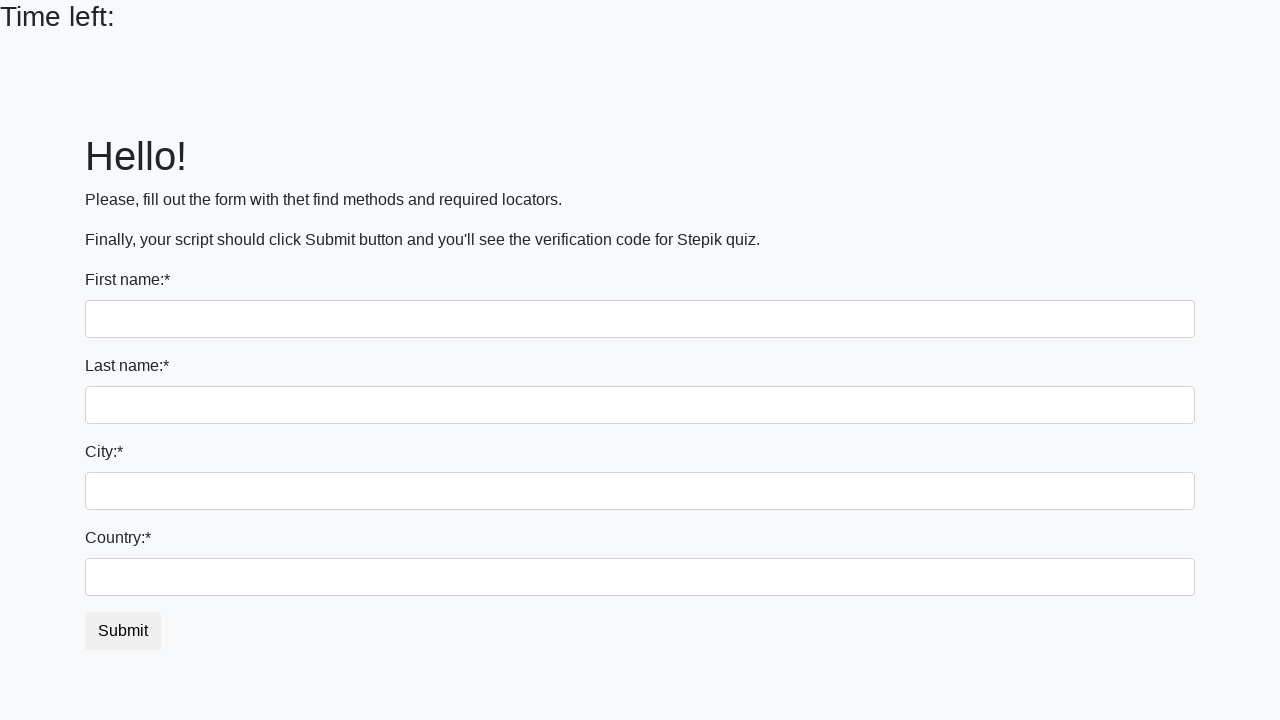

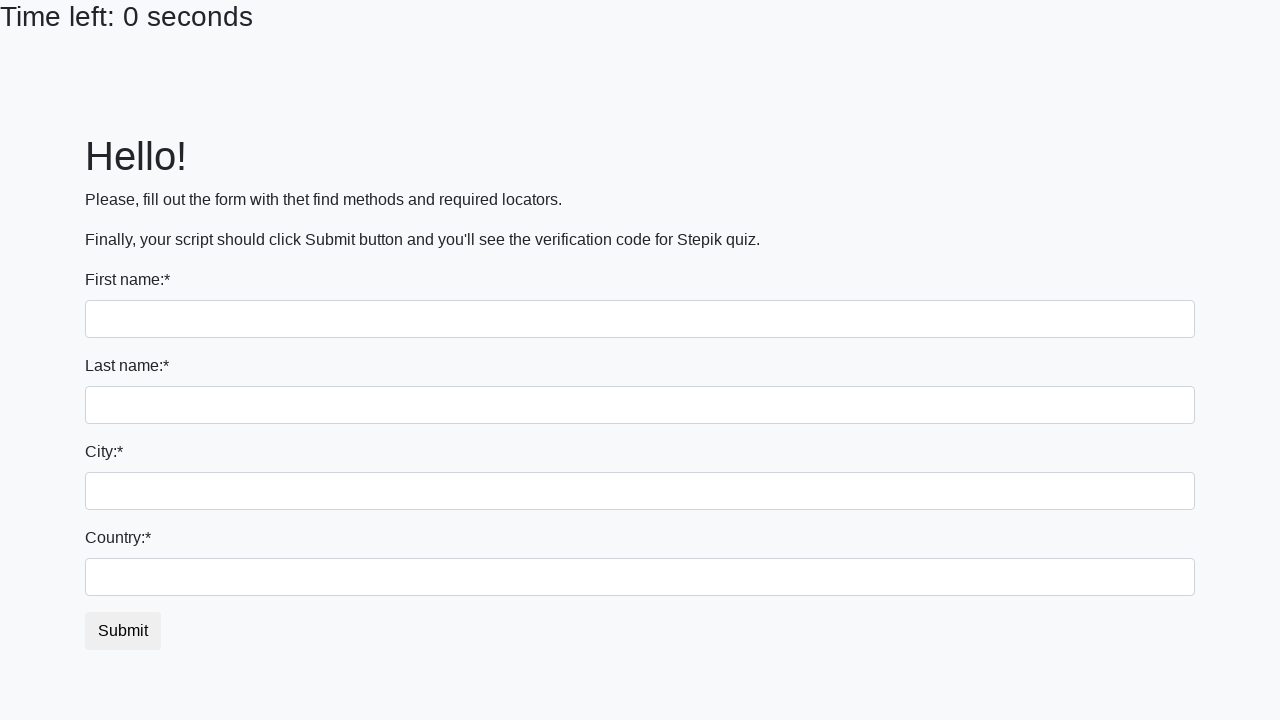